Tests the loan amount slider by dragging it to adjust the loan amount value on the EMI calculator

Starting URL: https://emicalculator.net/

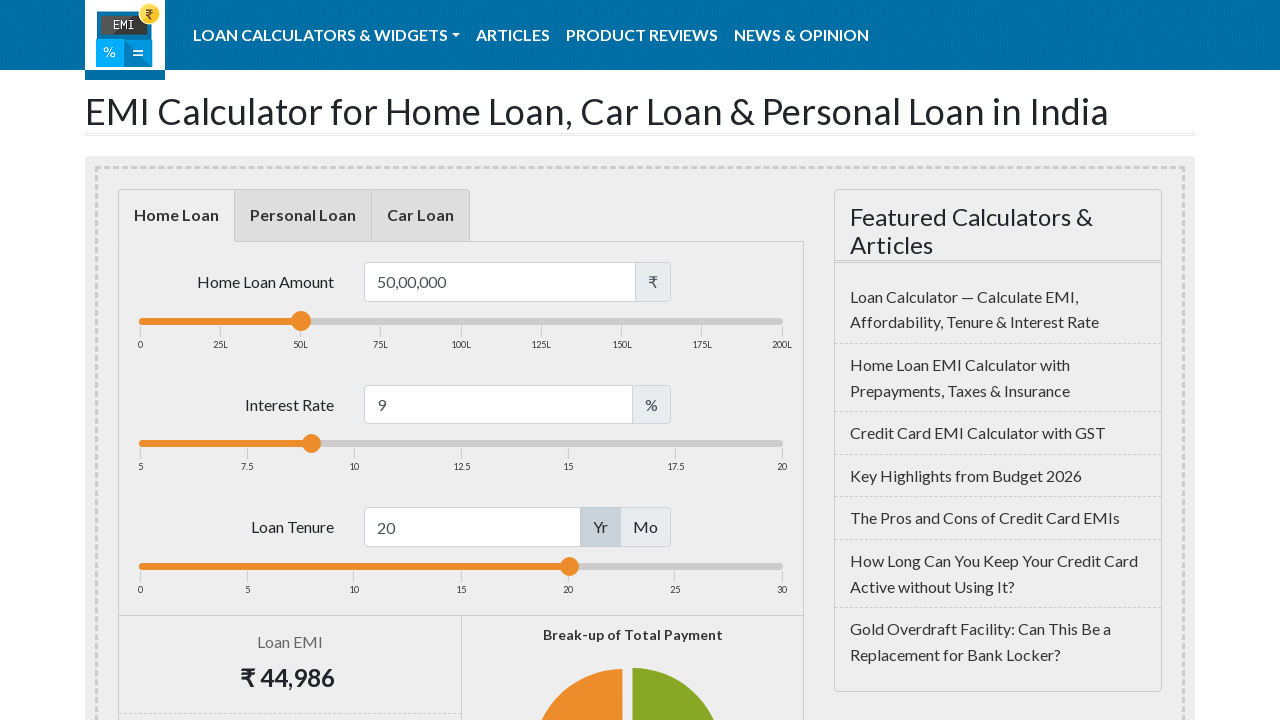

Waited for loan amount slider to load
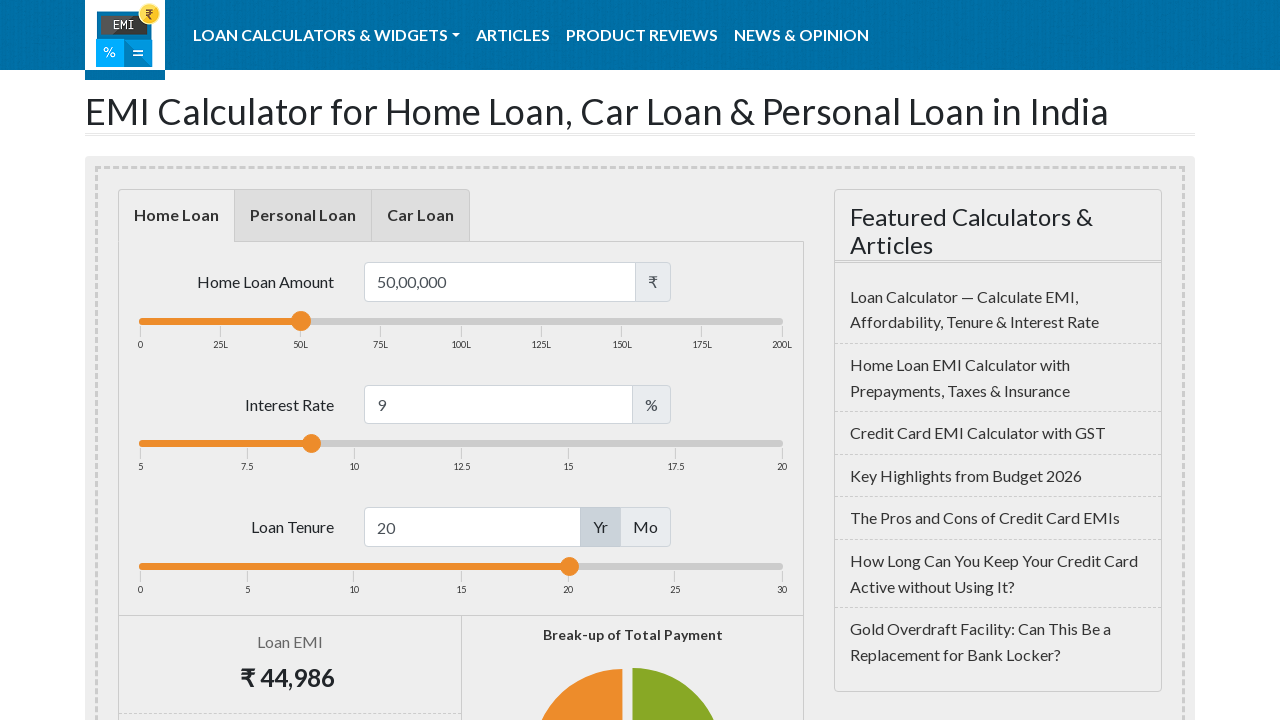

Located the loan amount slider handle element
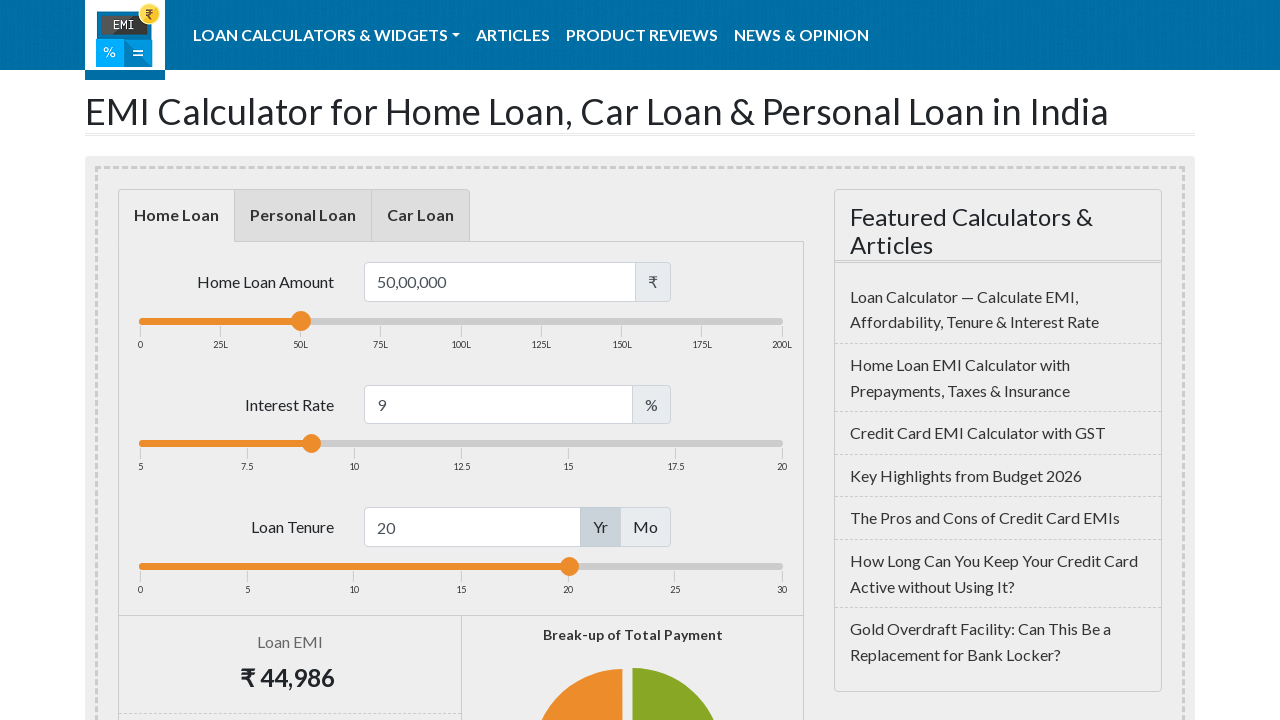

Dragged loan amount slider 79 pixels to the right to adjust loan amount value at (371, 312)
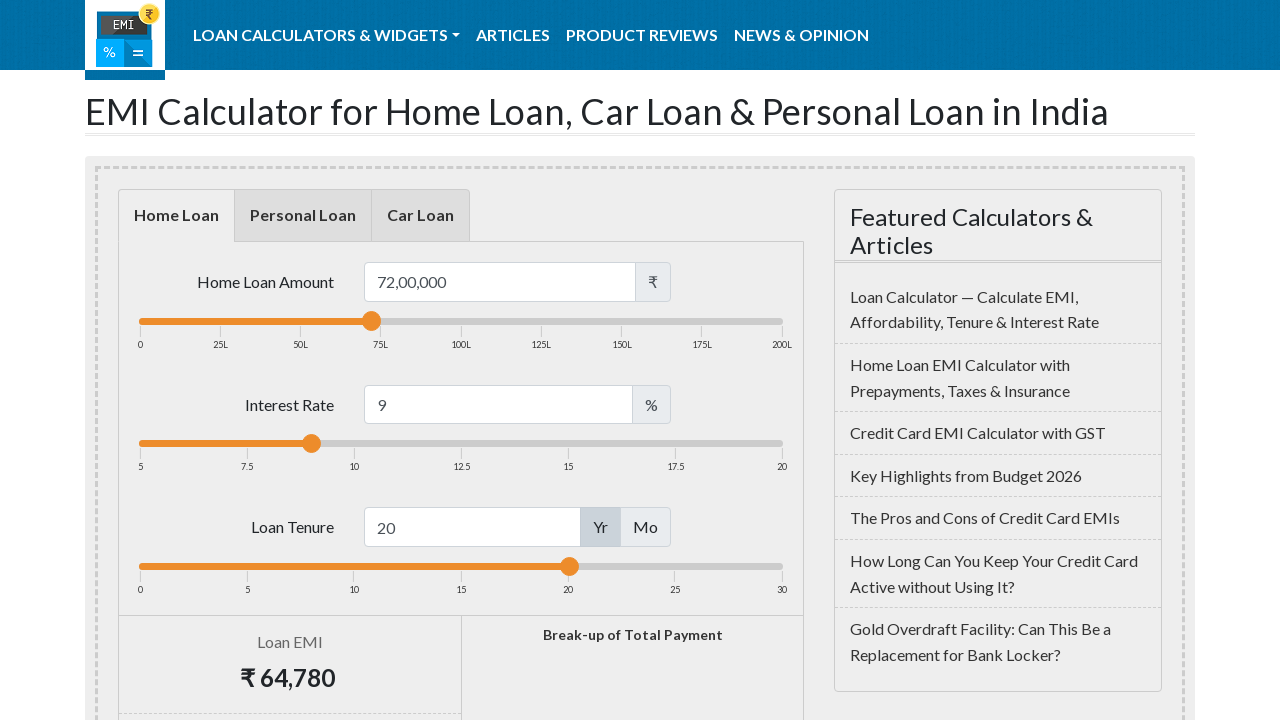

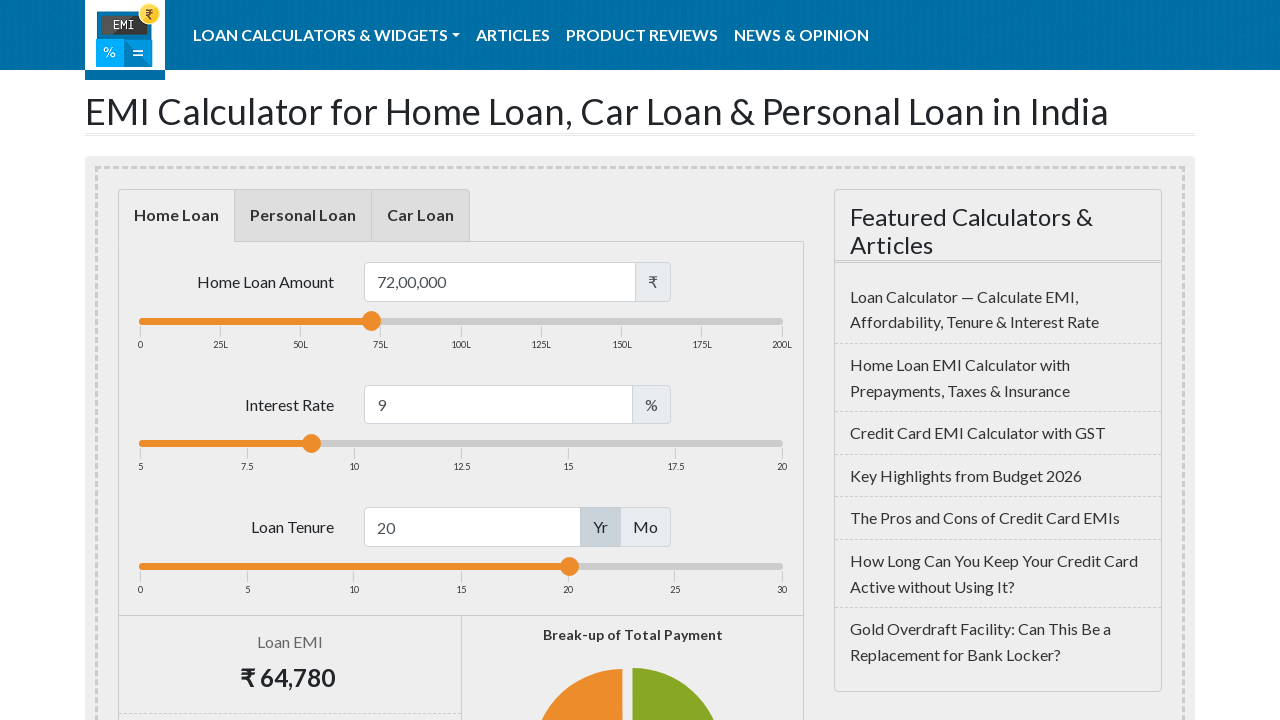